Waits for price to reach $100, books an item, then solves a mathematical captcha by calculating a formula and submitting the answer

Starting URL: http://suninjuly.github.io/explicit_wait2.html

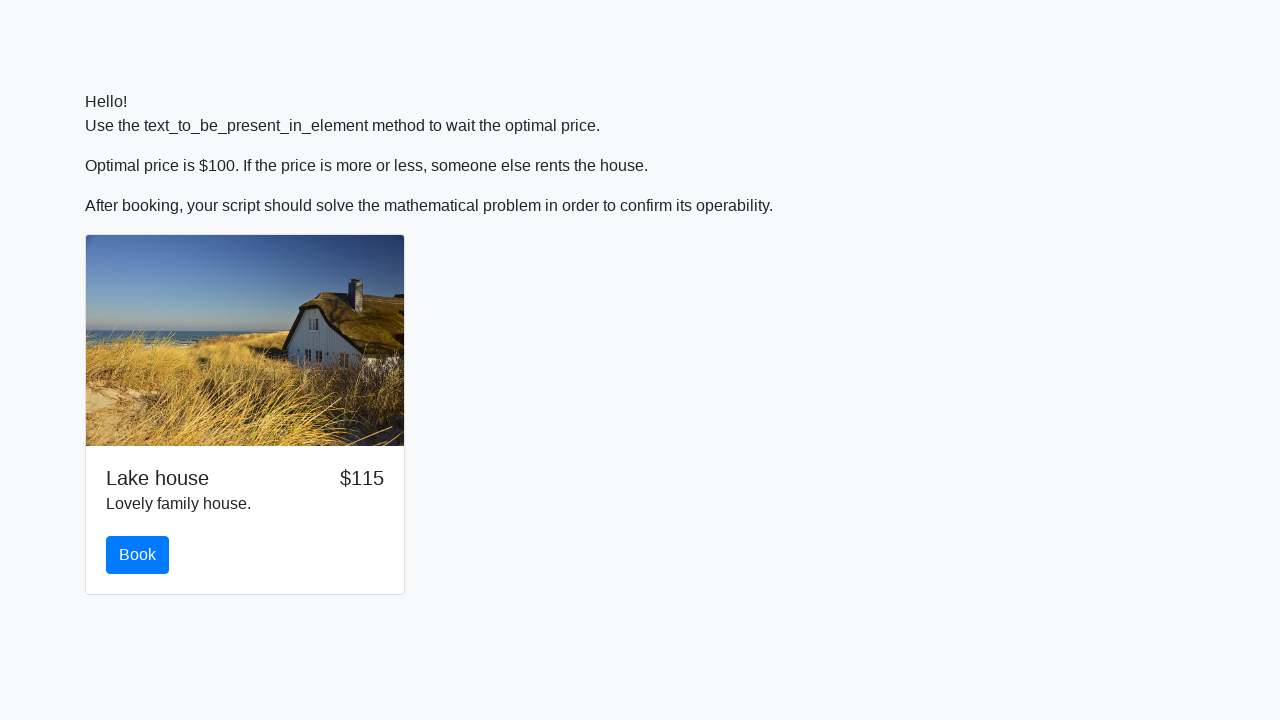

Waited for price to reach $100
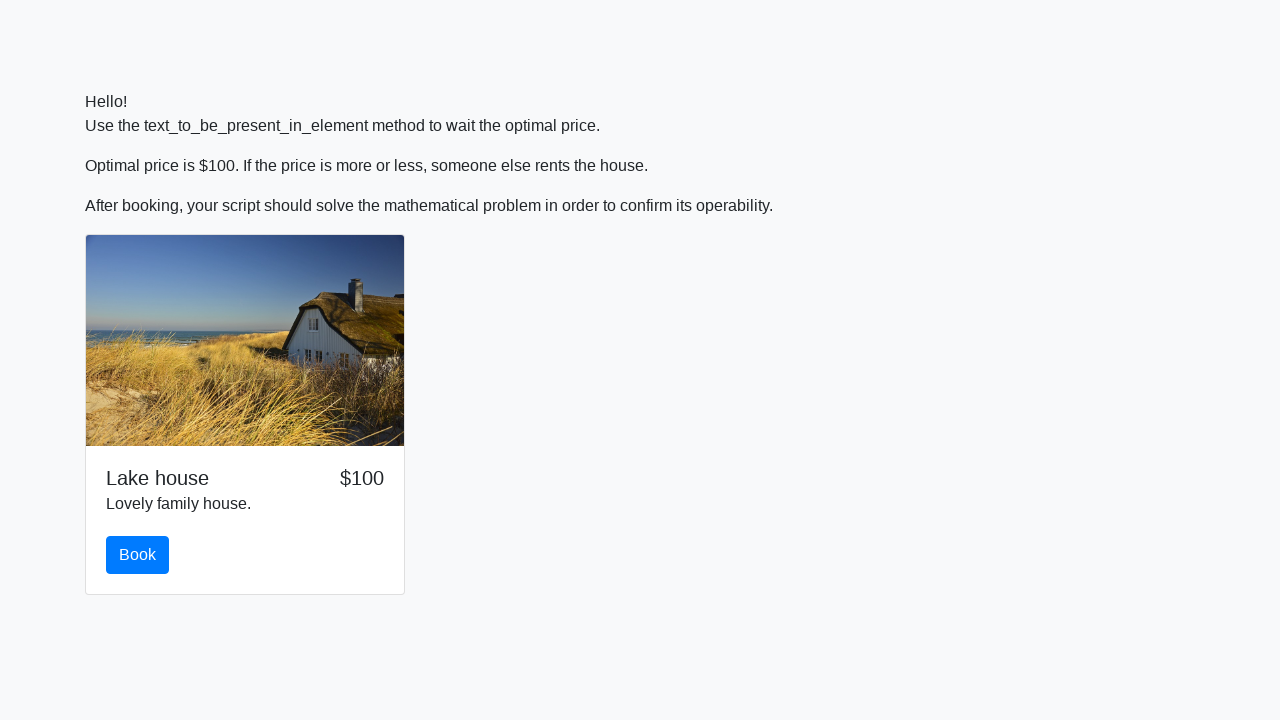

Clicked the book button at (138, 555) on #book
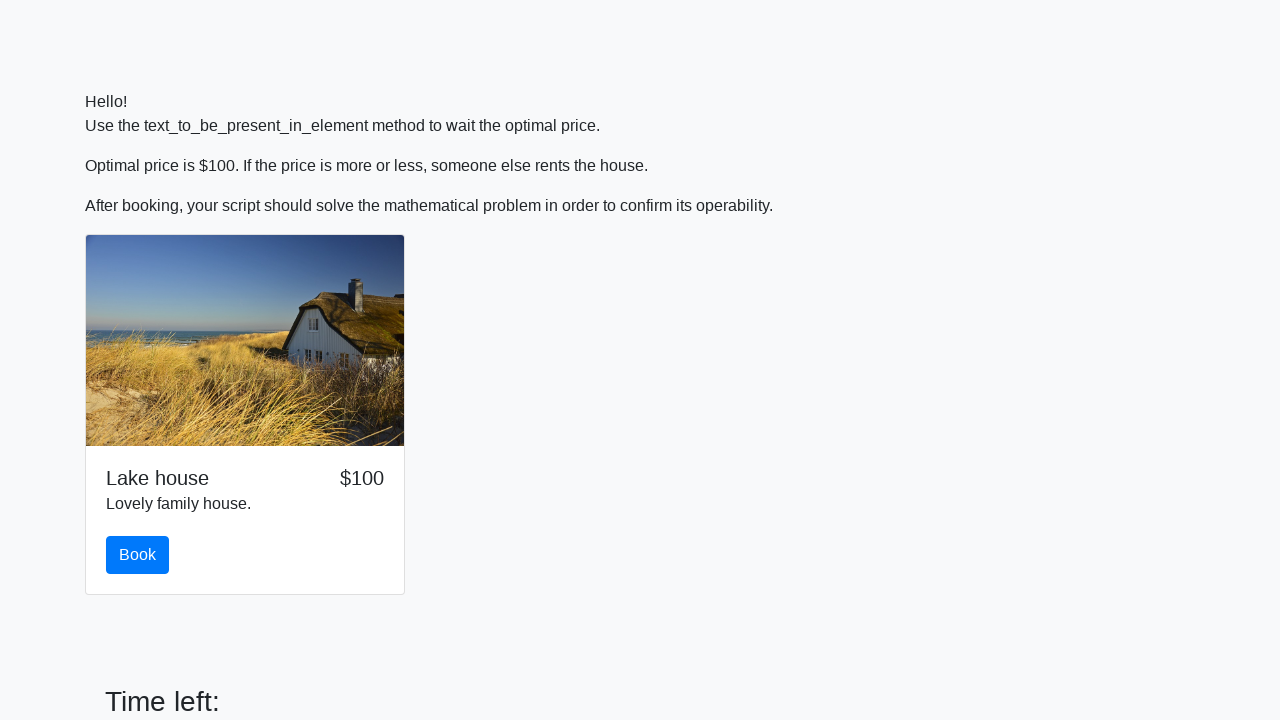

Retrieved input value for calculation: 762
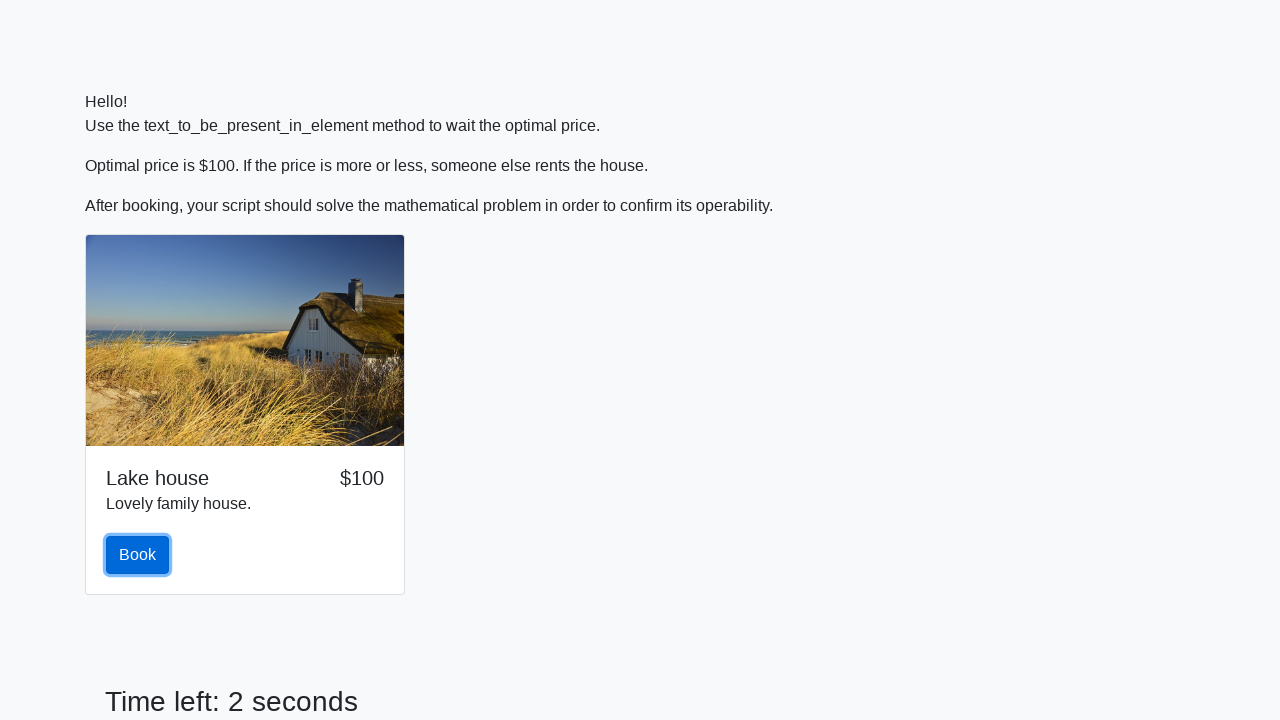

Calculated mathematical formula result: 2.47143406445461
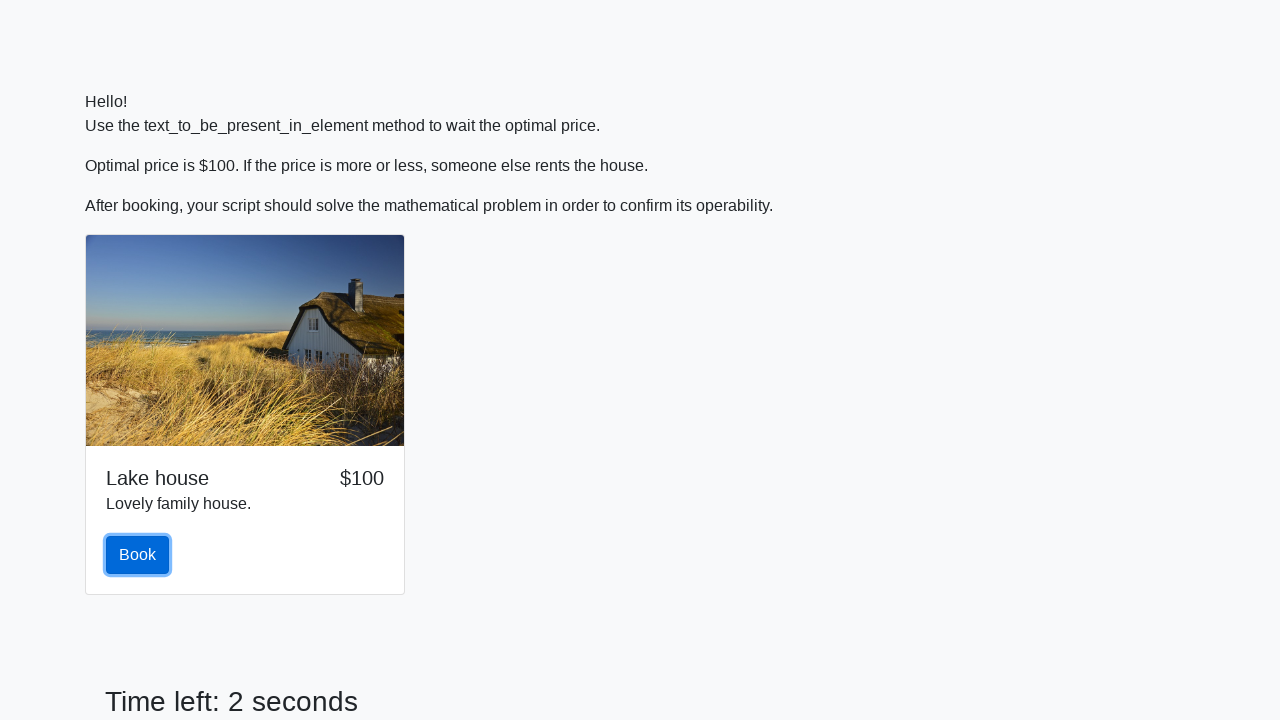

Filled answer field with calculated value on #answer
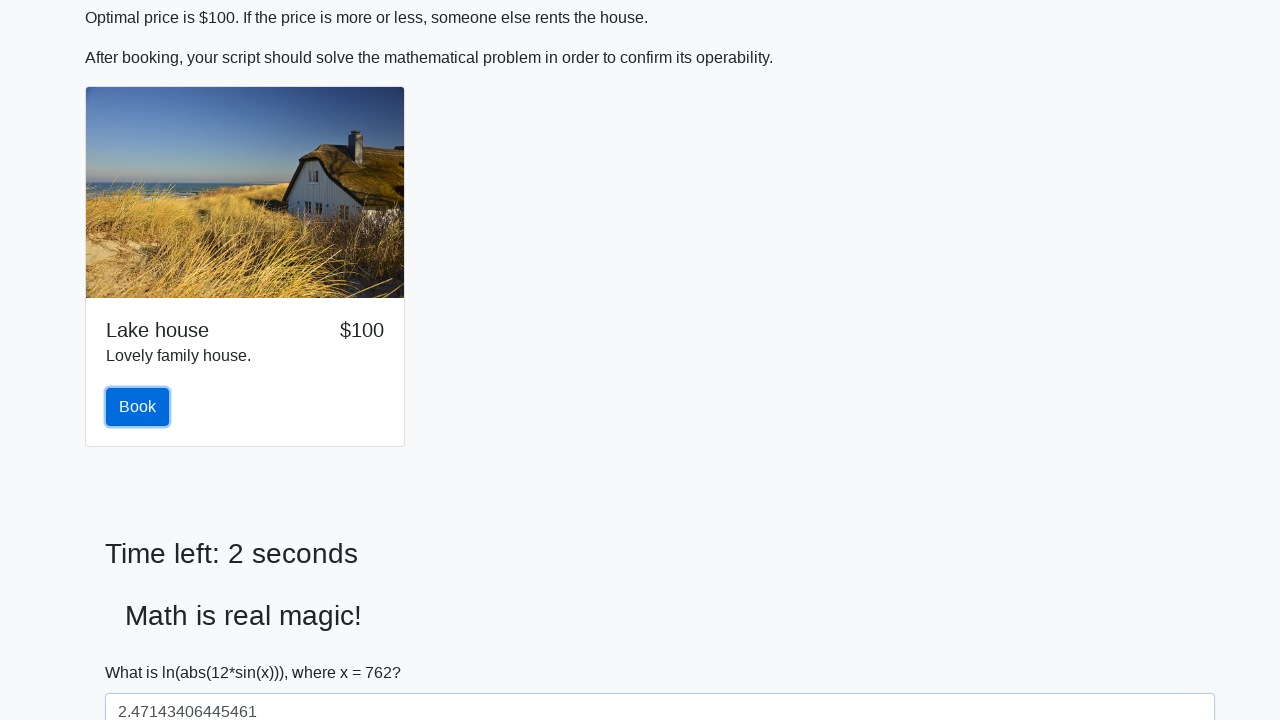

Clicked solve button to submit captcha answer at (143, 651) on #solve
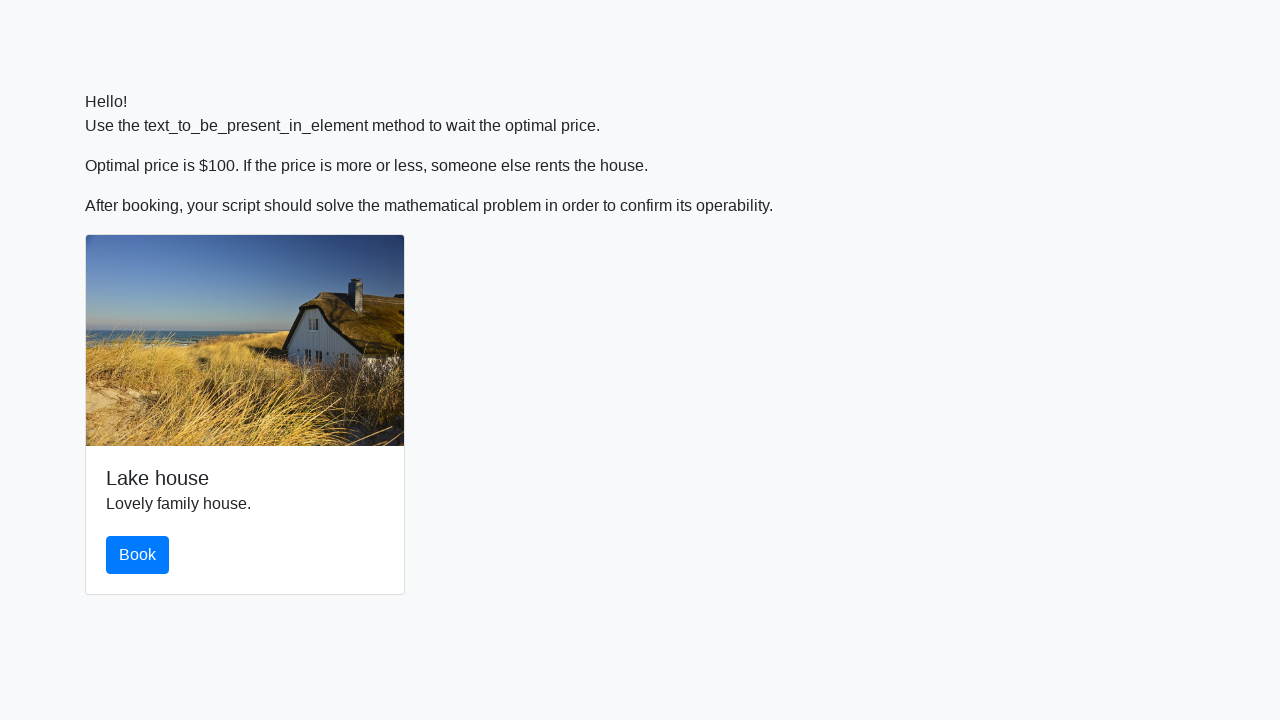

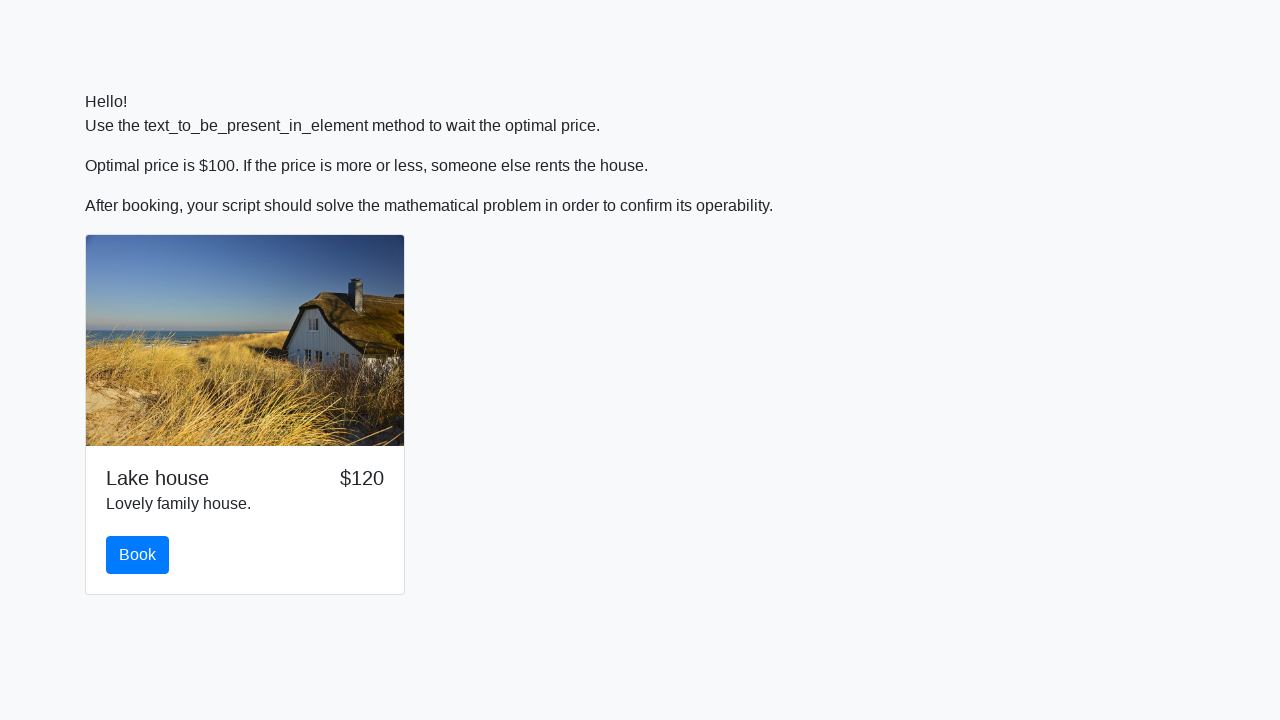